Fills out a contact form with name and message fields, handles a captcha calculation, and submits the form

Starting URL: https://www.ultimateqa.com/filling-out-forms/

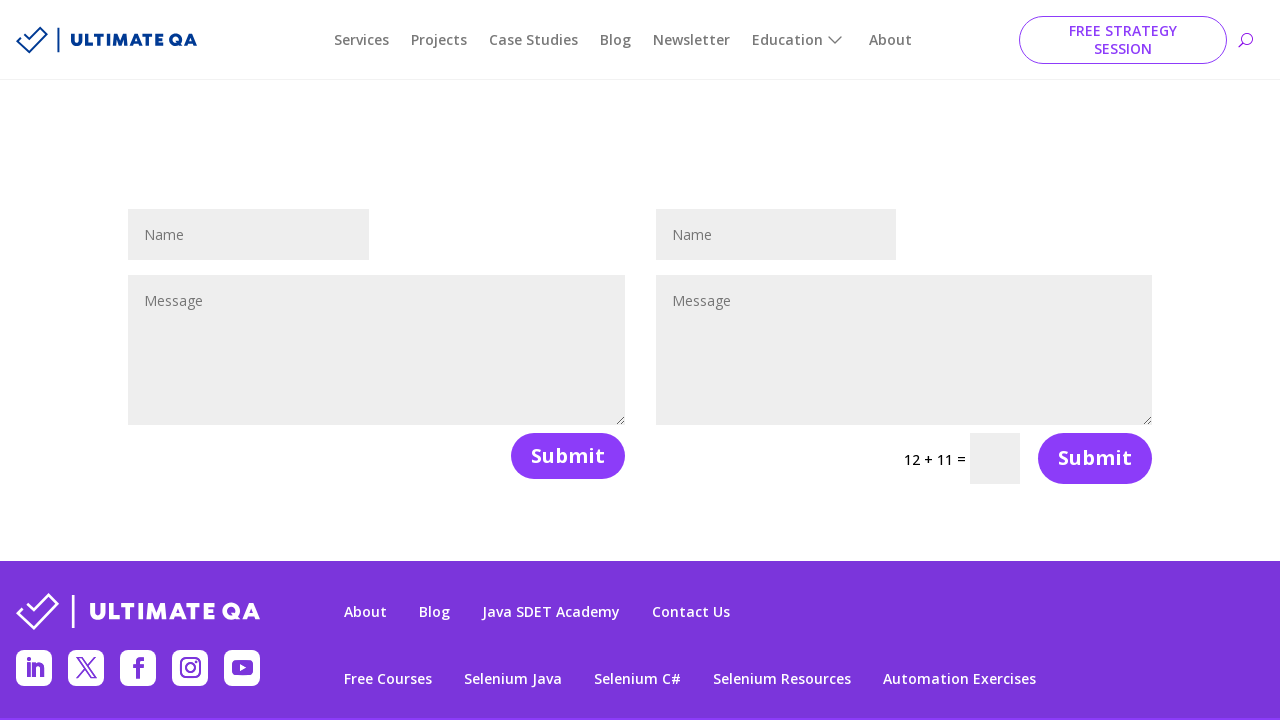

Filled name field with 'John Smith' on #et_pb_contact_name_1
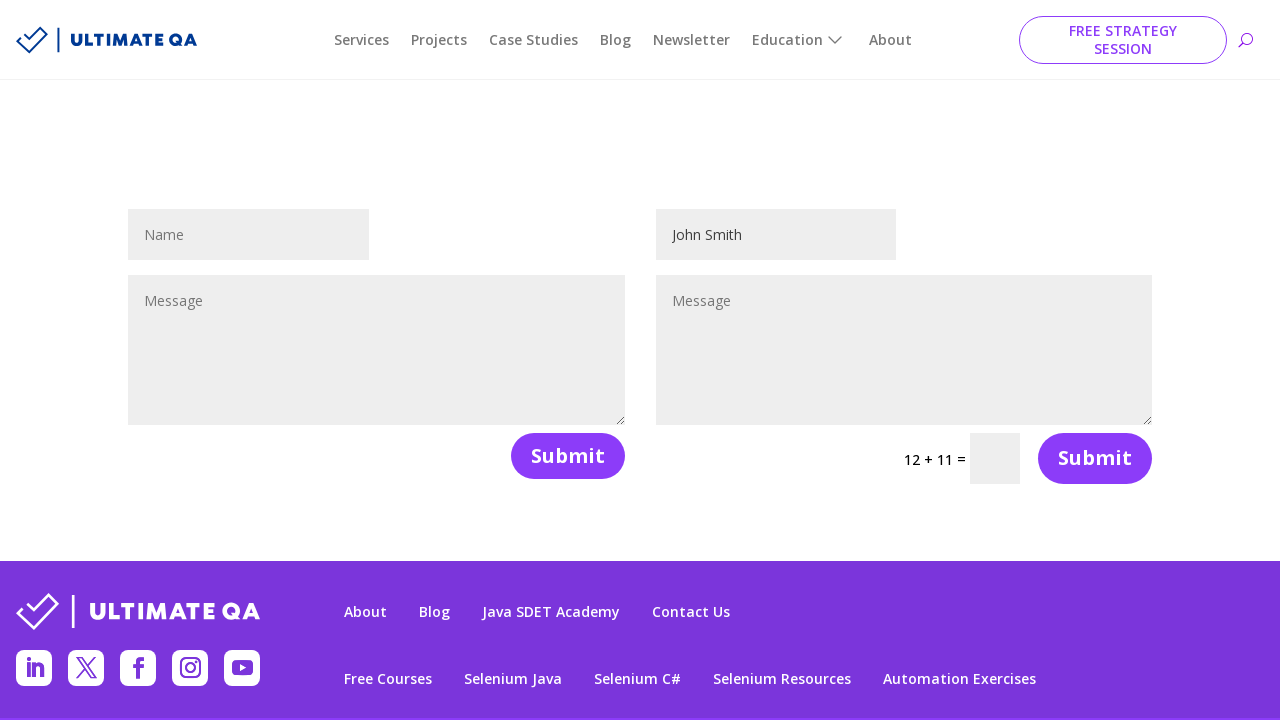

Filled message field with test message on #et_pb_contact_message_1
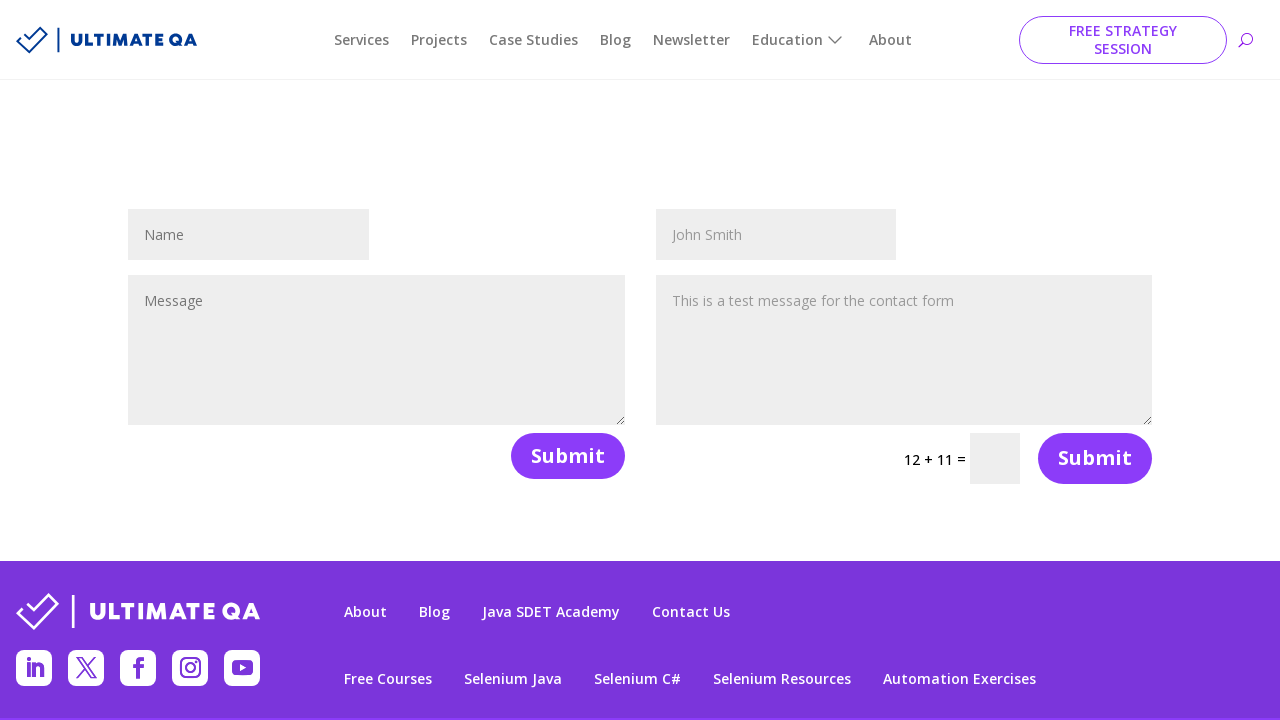

Clicked submit button on first form at (568, 456) on button.et_pb_contact_submit
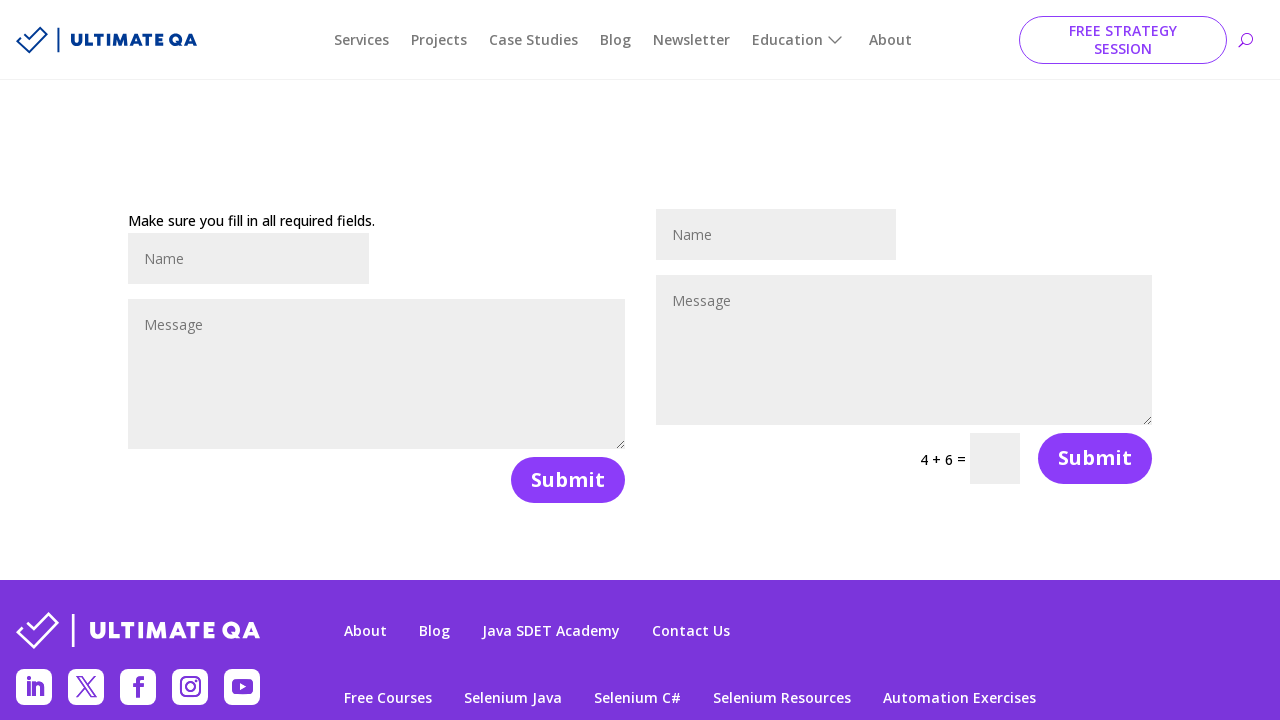

Waited 1000ms for page to process
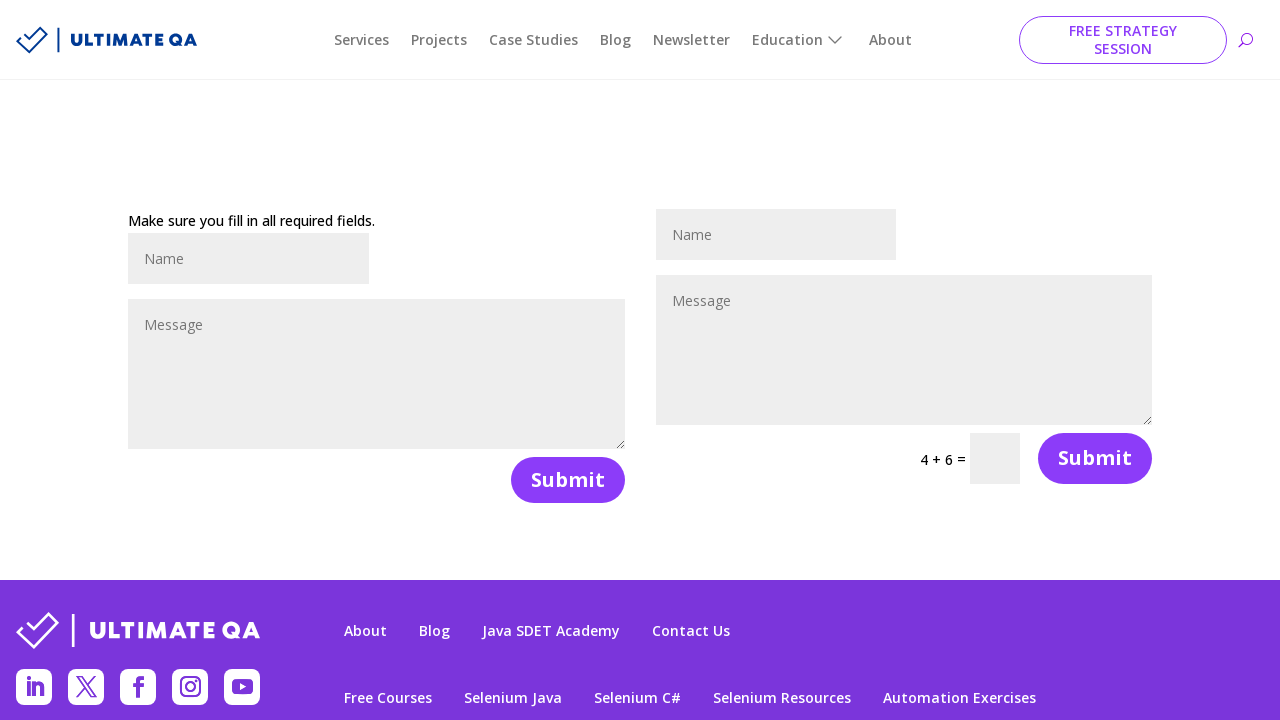

Filled name field with 'Jane Doe' on #et_pb_contact_name_1 >> nth=0
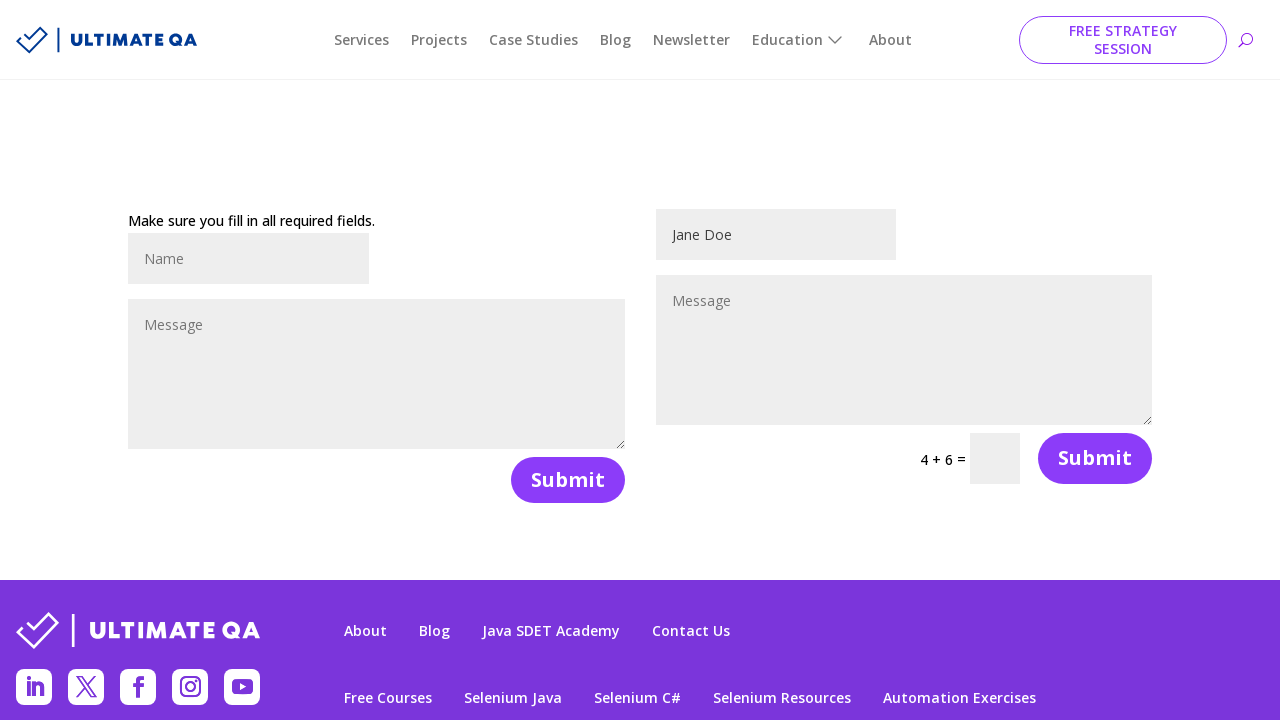

Filled message field with another test message on #et_pb_contact_message_1 >> nth=0
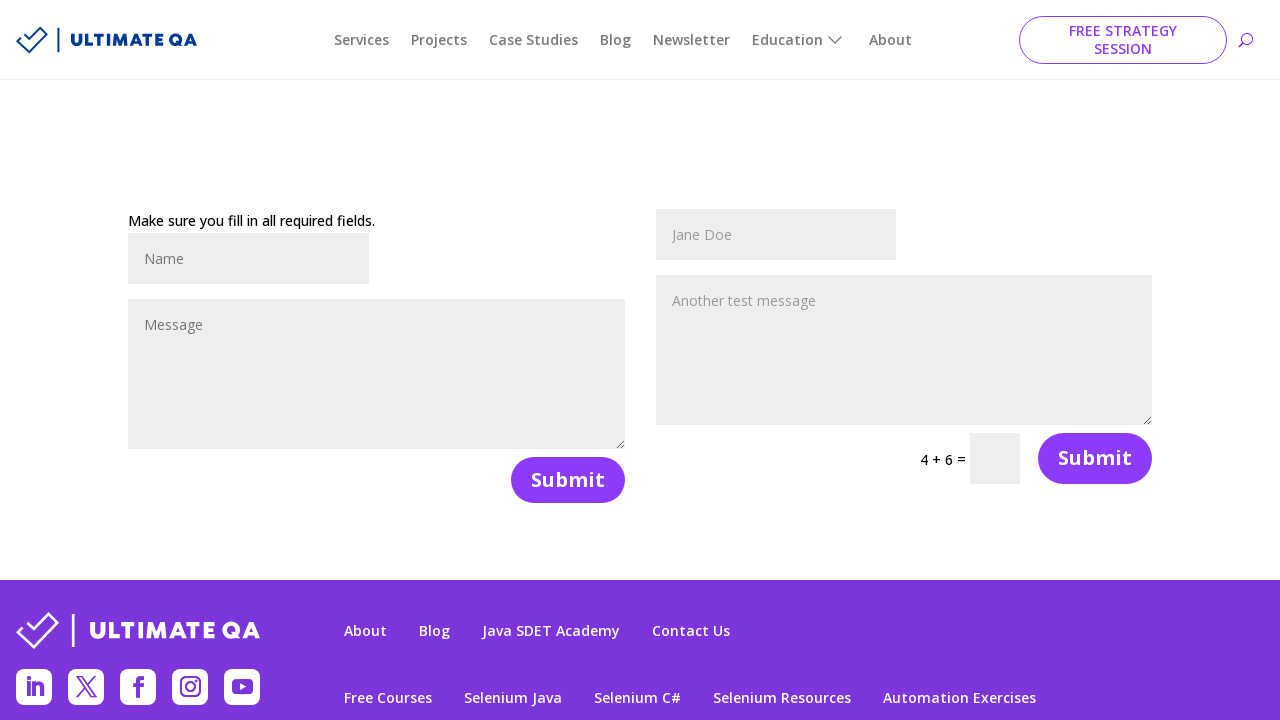

Retrieved captcha question text
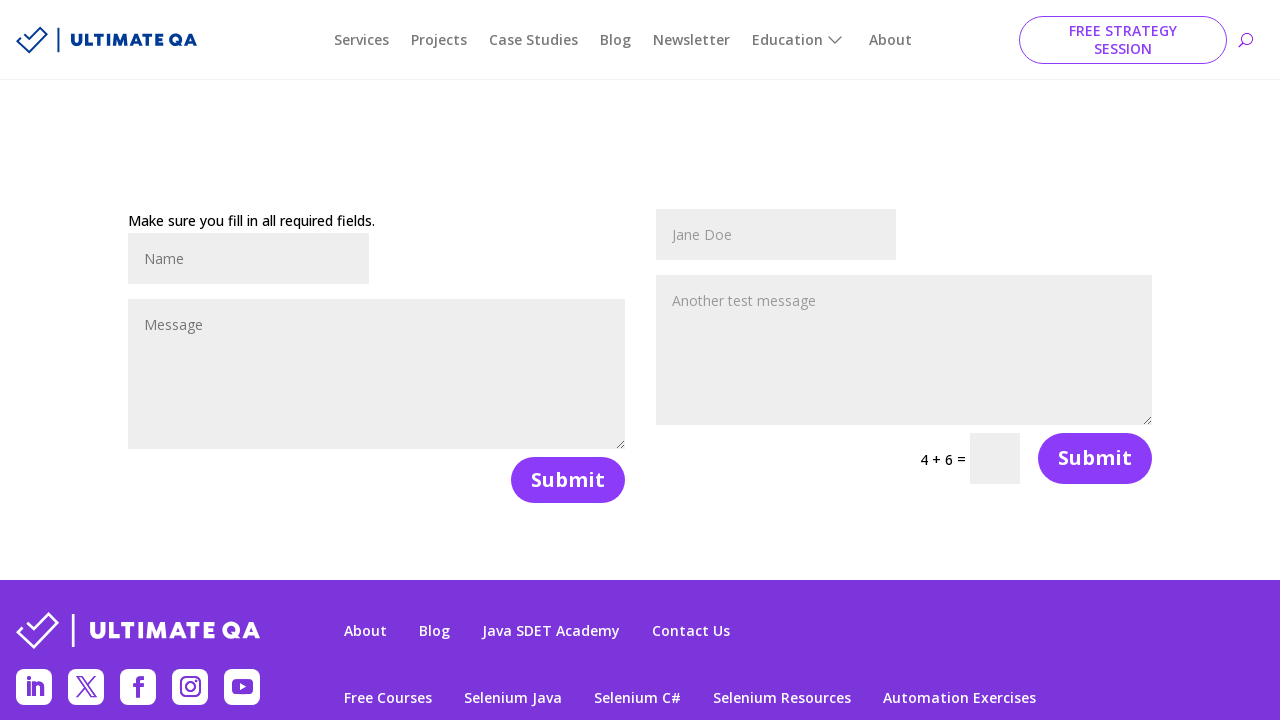

Calculated captcha answer: 10
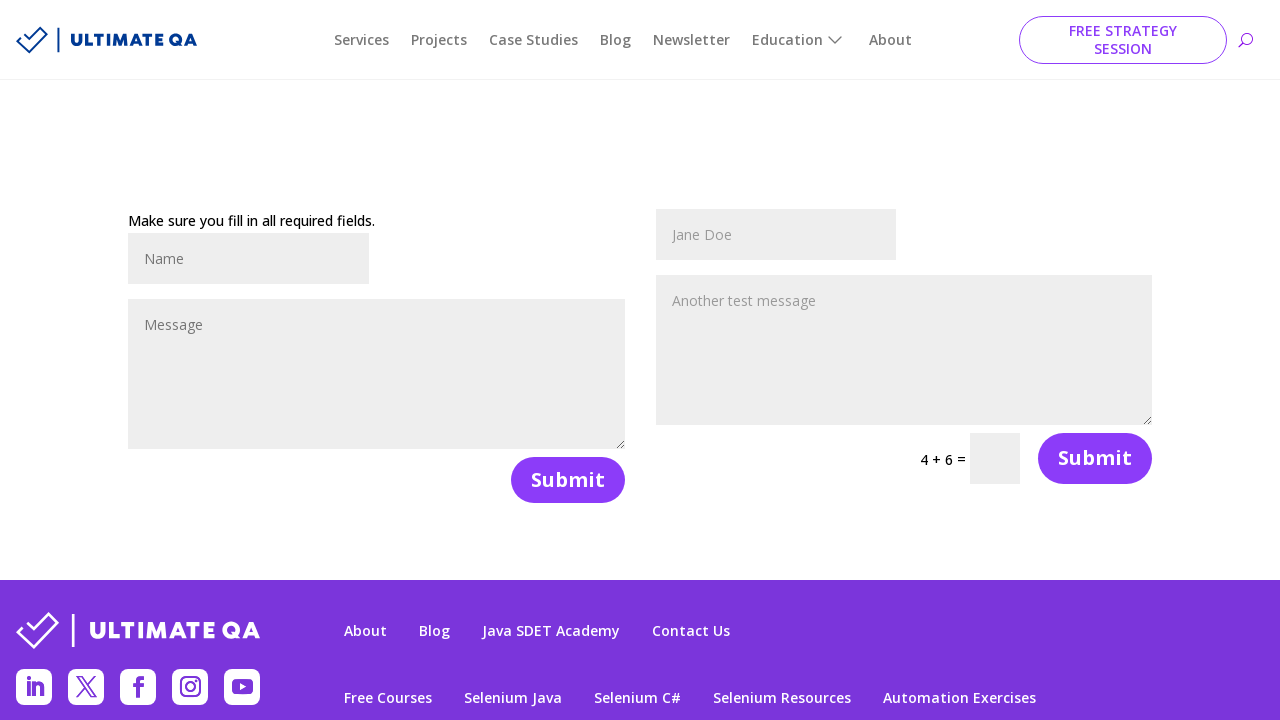

Filled captcha answer field on input[name='et_pb_contact_captcha_1']
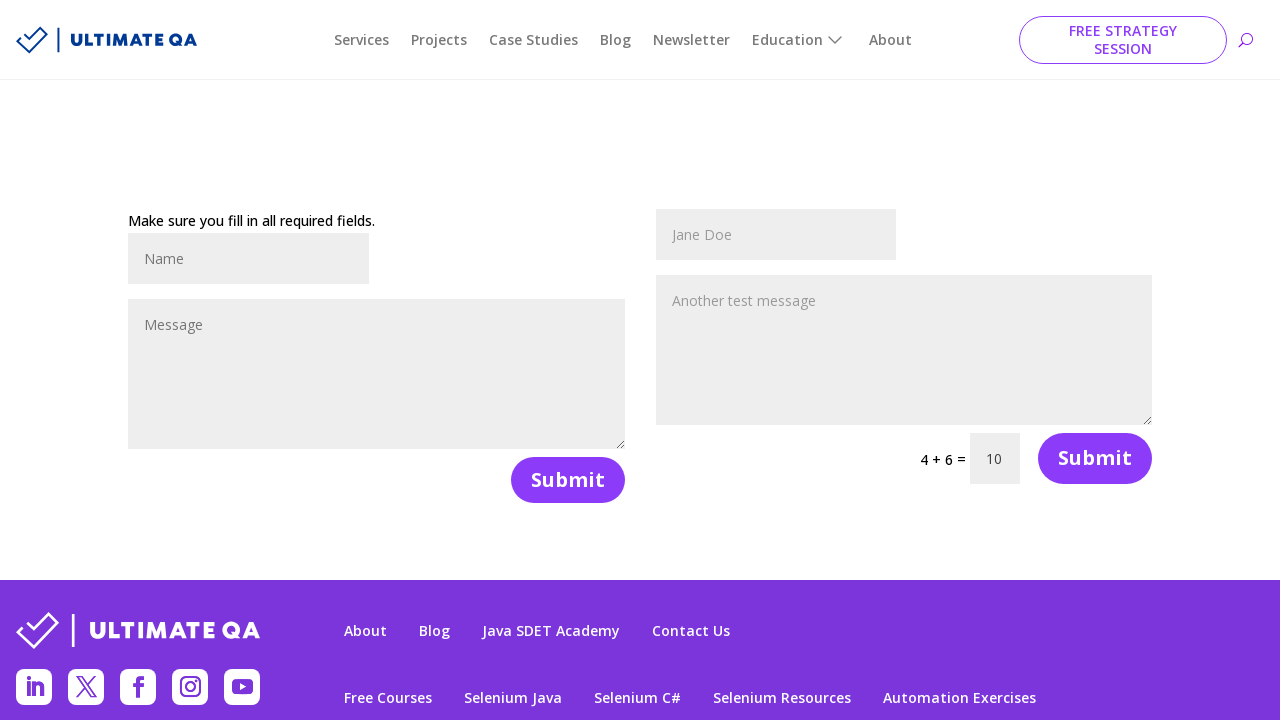

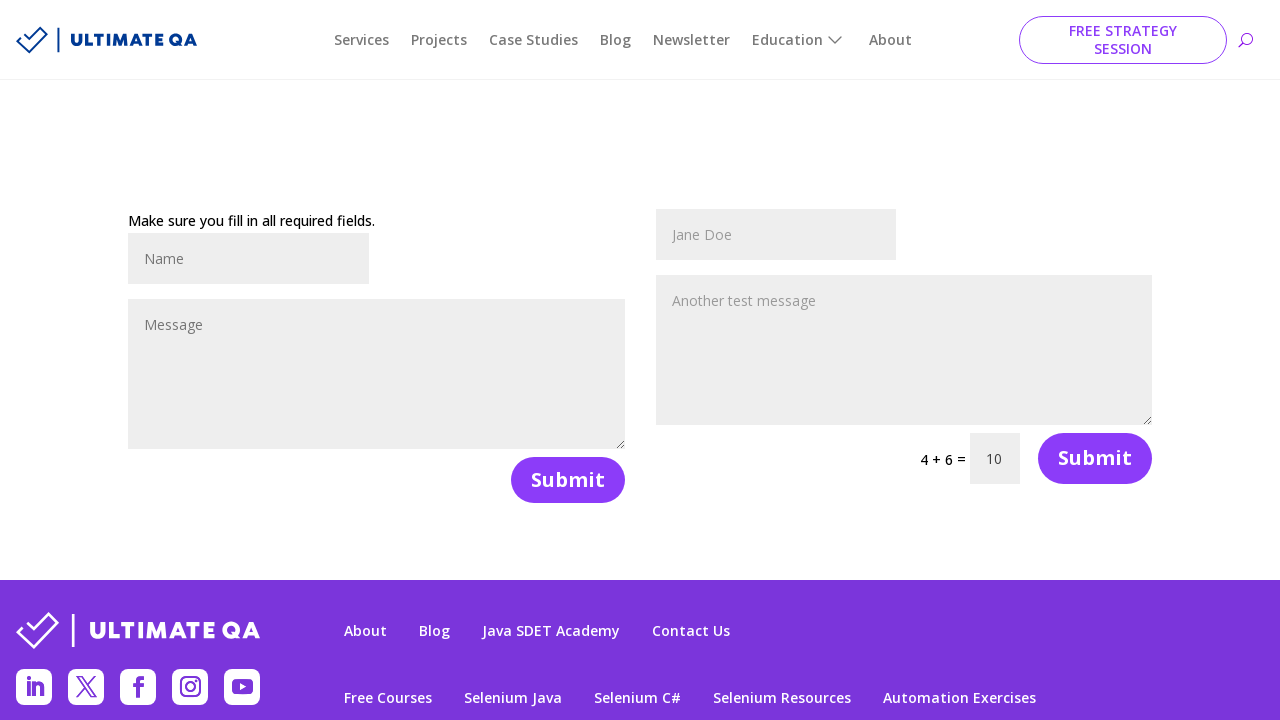